Tests form validation by attempting to submit an empty login form

Starting URL: https://demo.applitools.com/hackathon.html

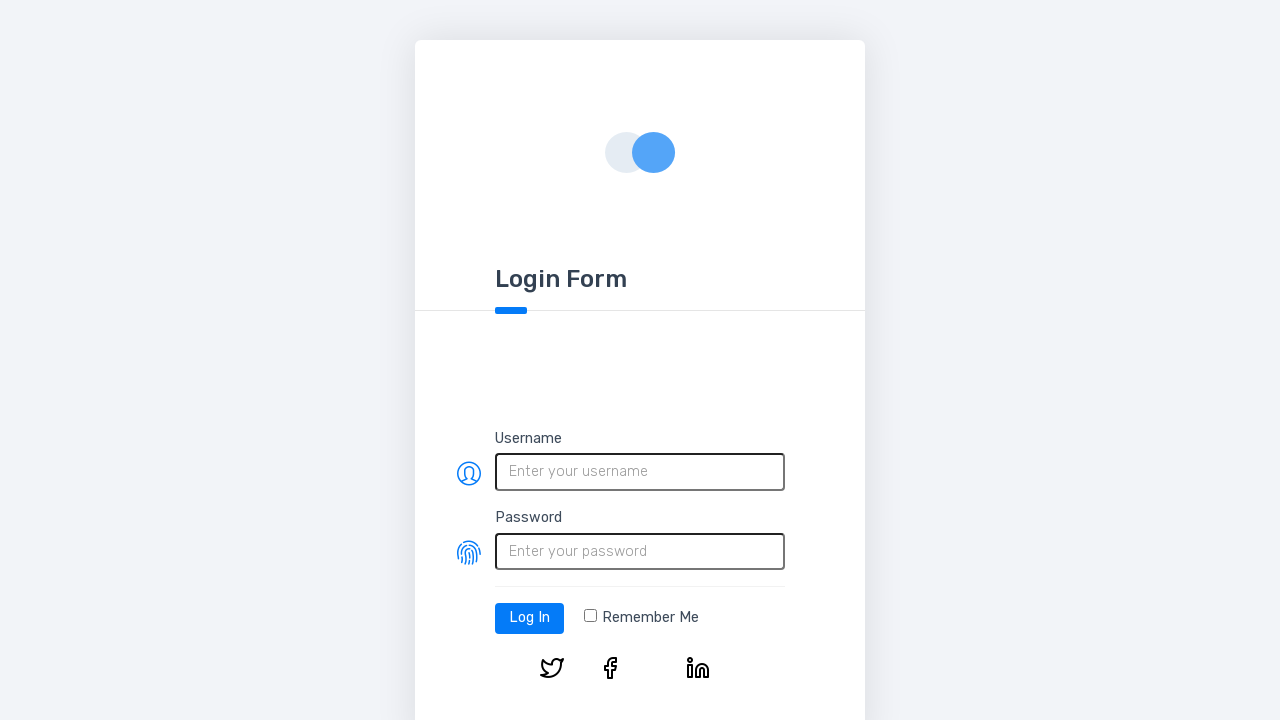

Clicked login button without entering credentials at (530, 618) on #log-in
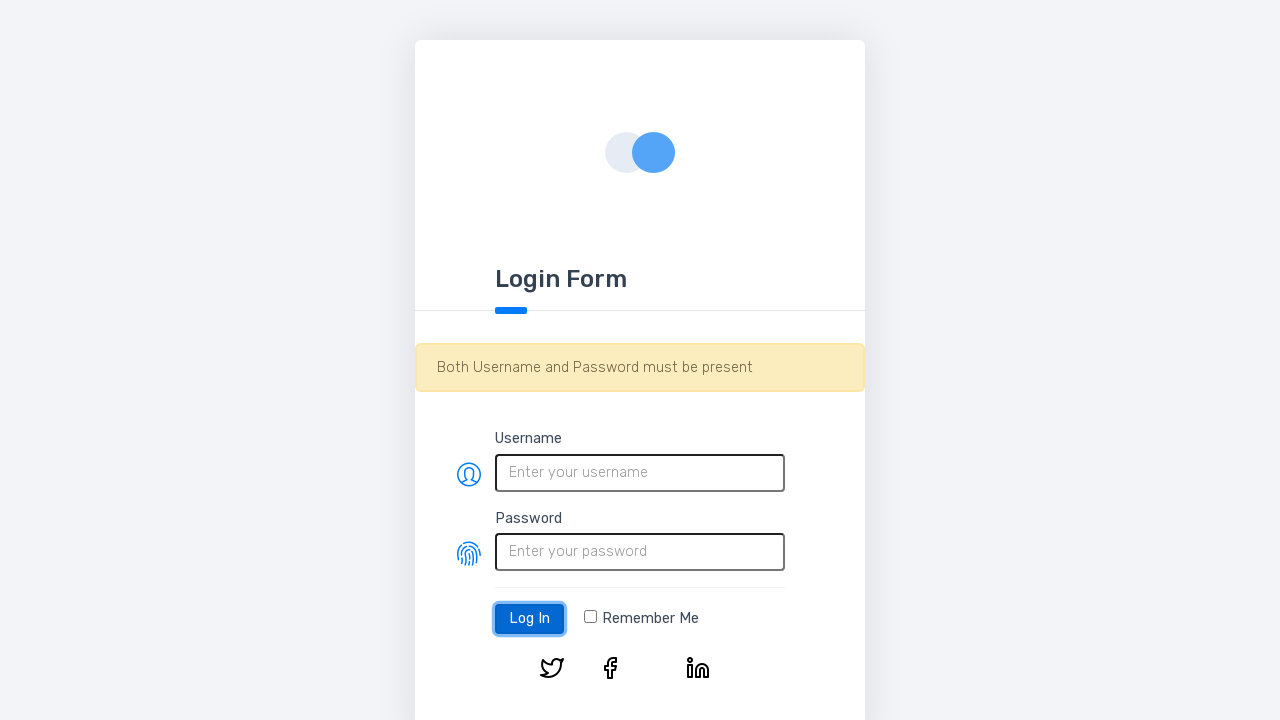

Waited for validation error message to appear
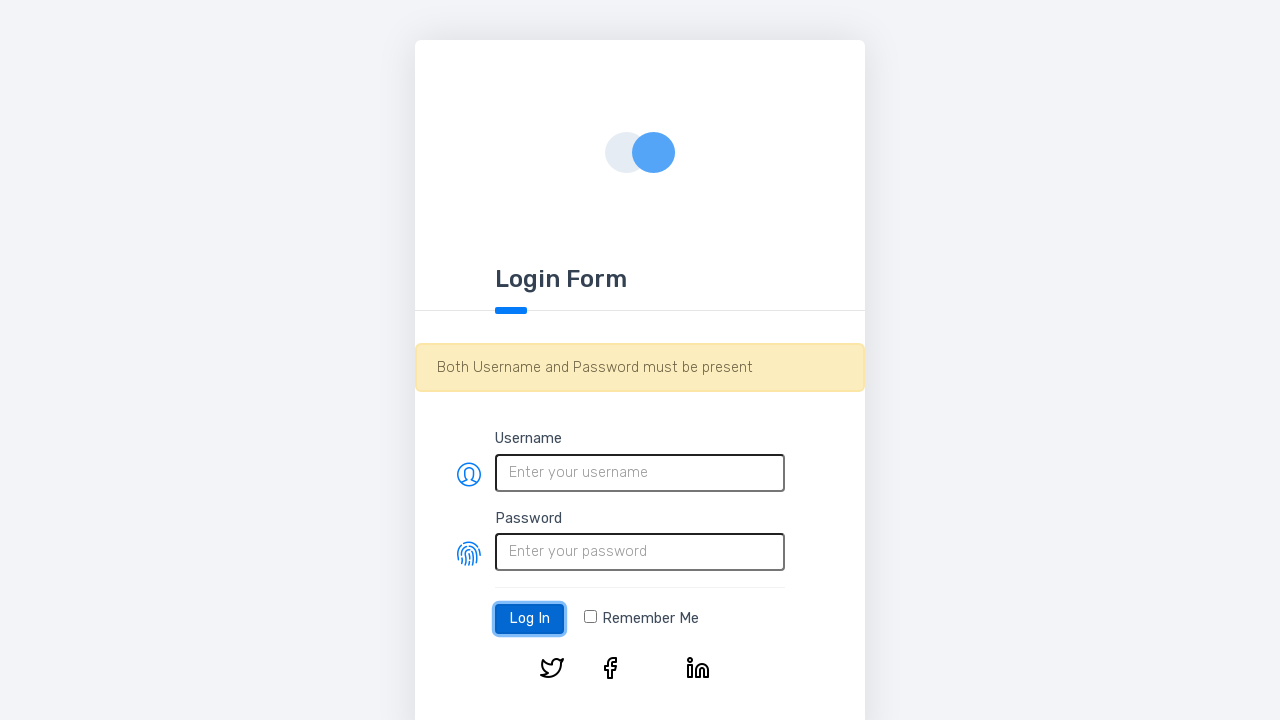

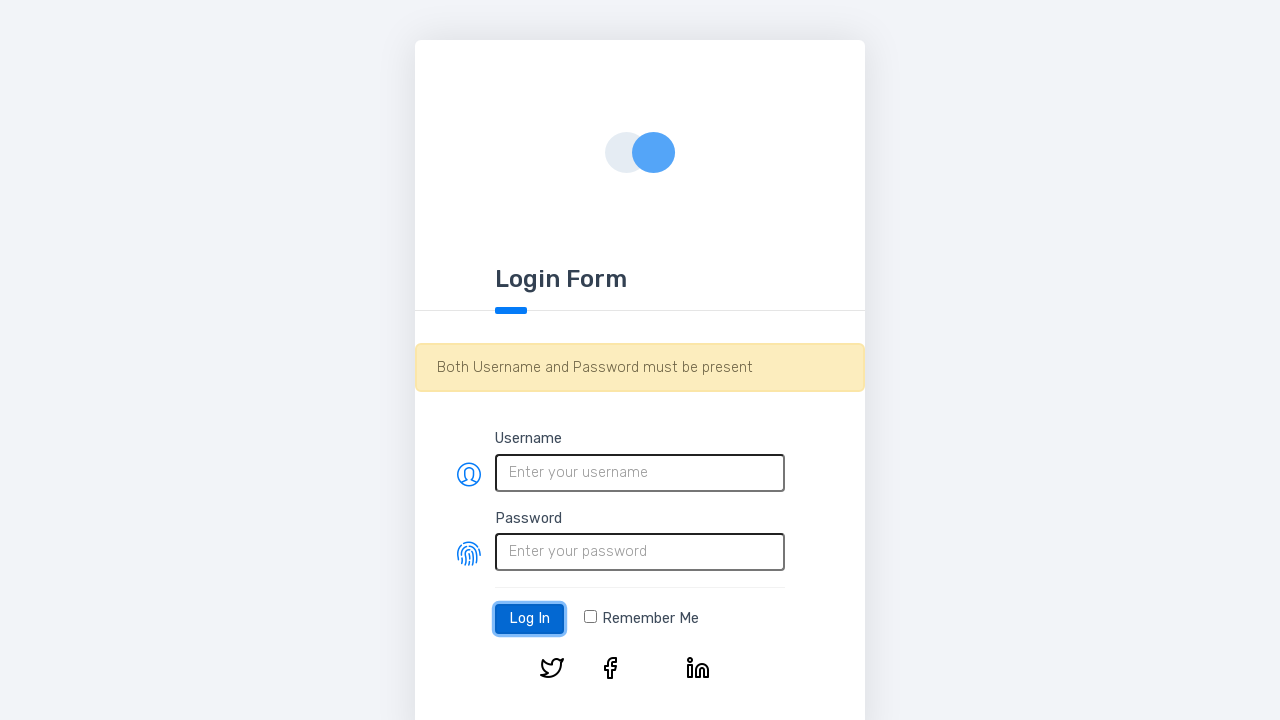